Tests clicking each radio button in a group and verifies that each radio button has the correct value attribute (option1, option2, etc.)

Starting URL: https://auto.fresher.dev/lessons/lession7/index.html

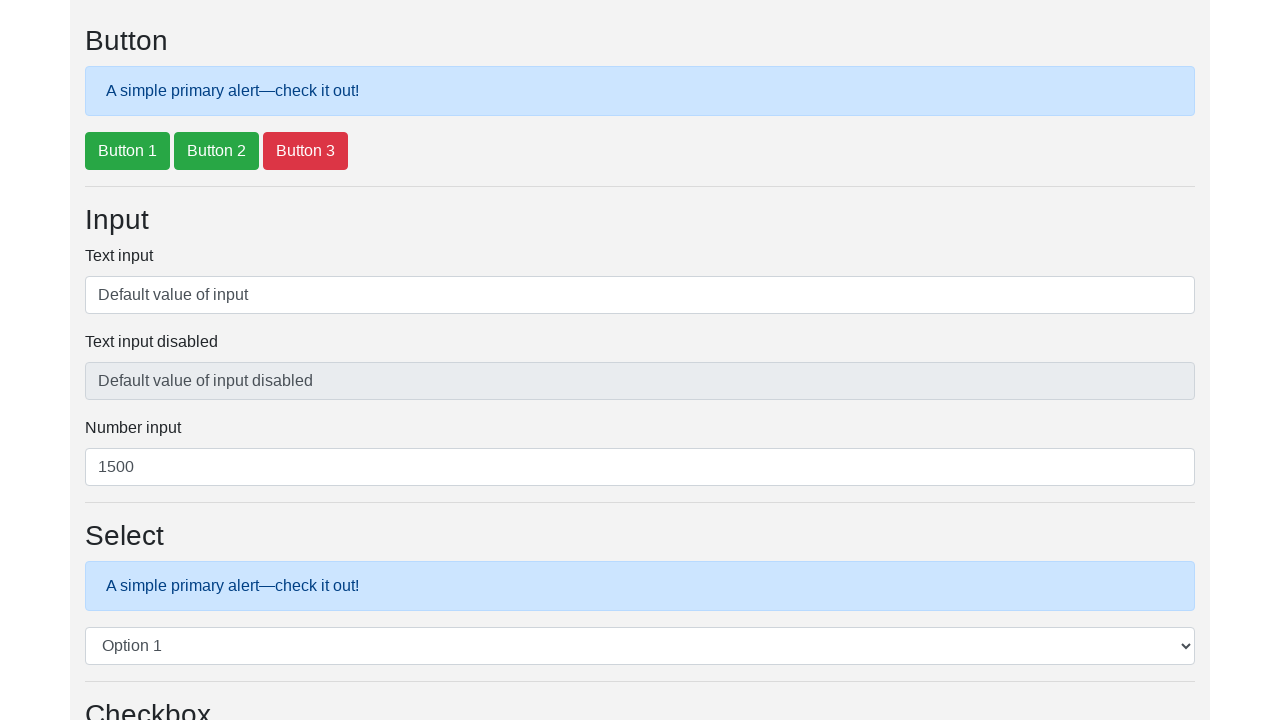

Waited for radio buttons to load
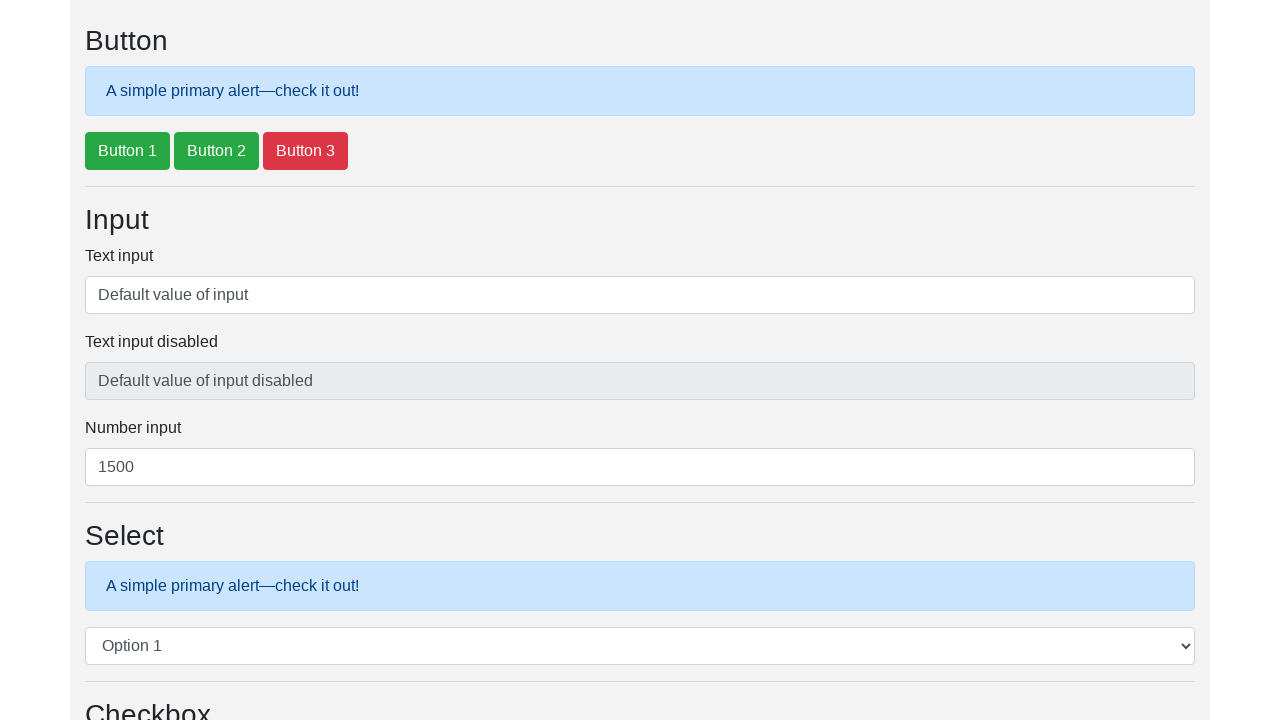

Retrieved all radio buttons - found 3 buttons
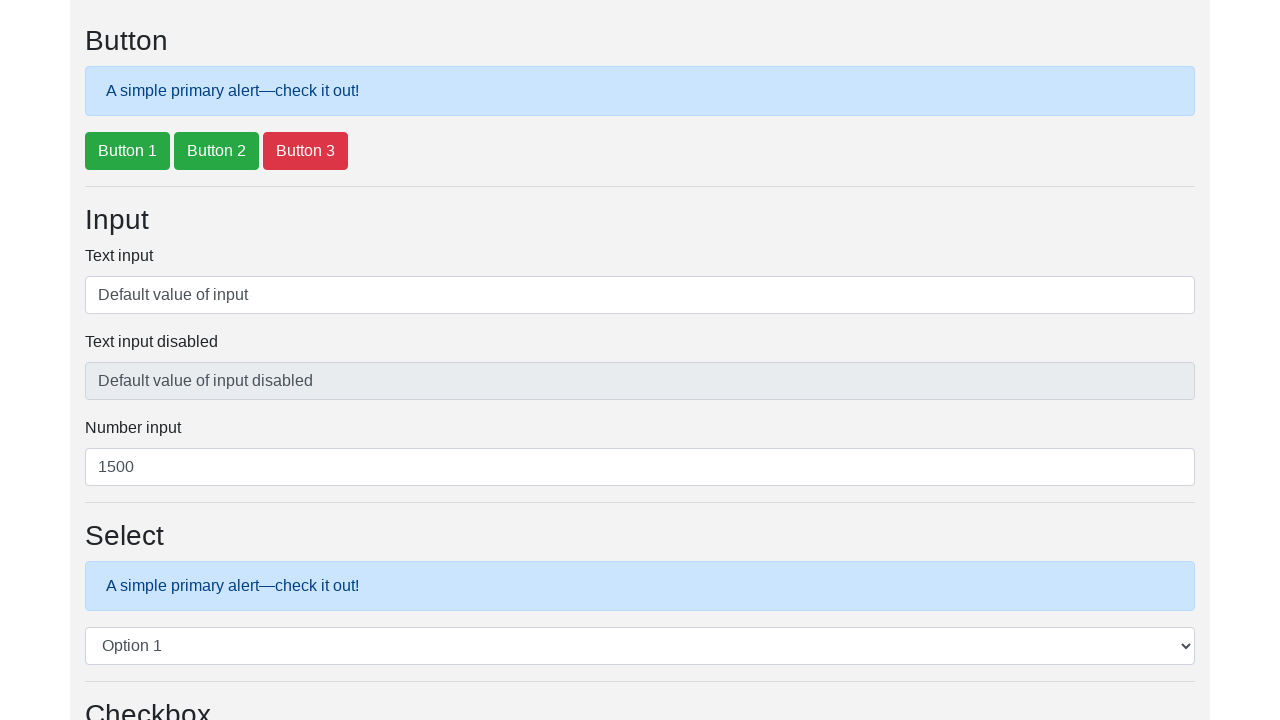

Retrieved value attribute for radio button 1: 'option1'
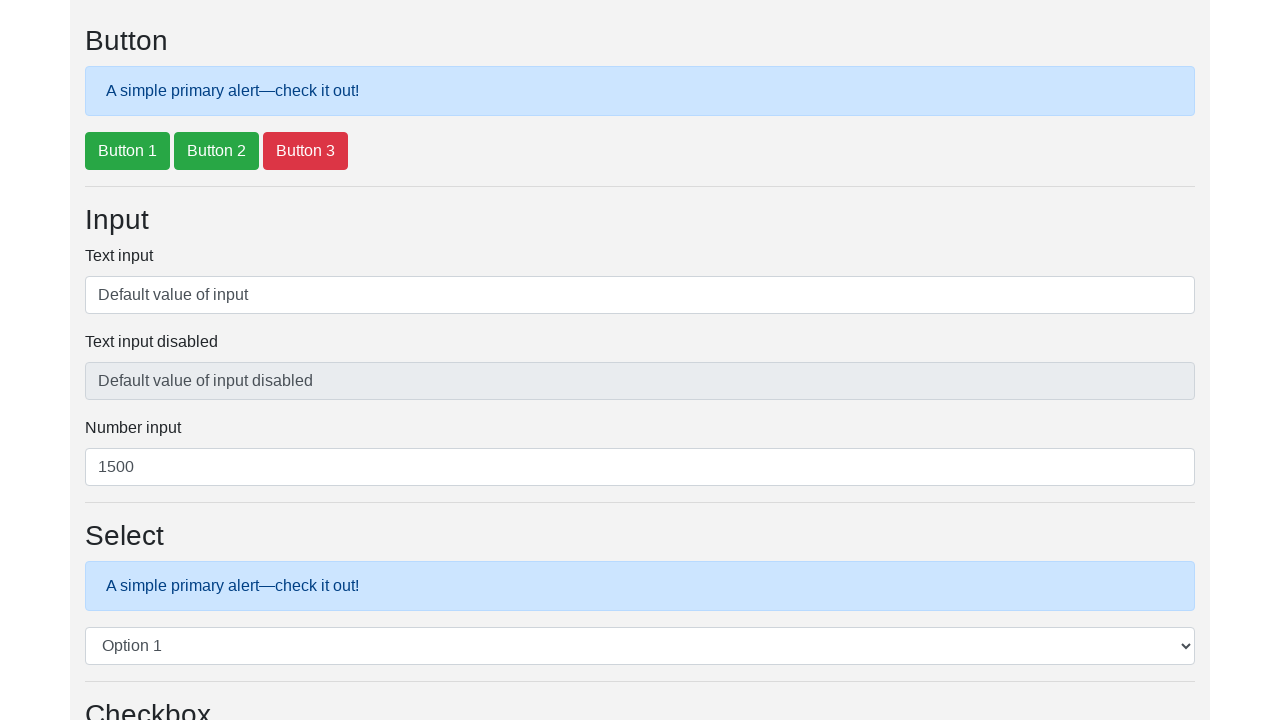

Clicked radio button 1 with value 'option1' at (92, 360) on input[name='exampleRadios'] >> nth=0
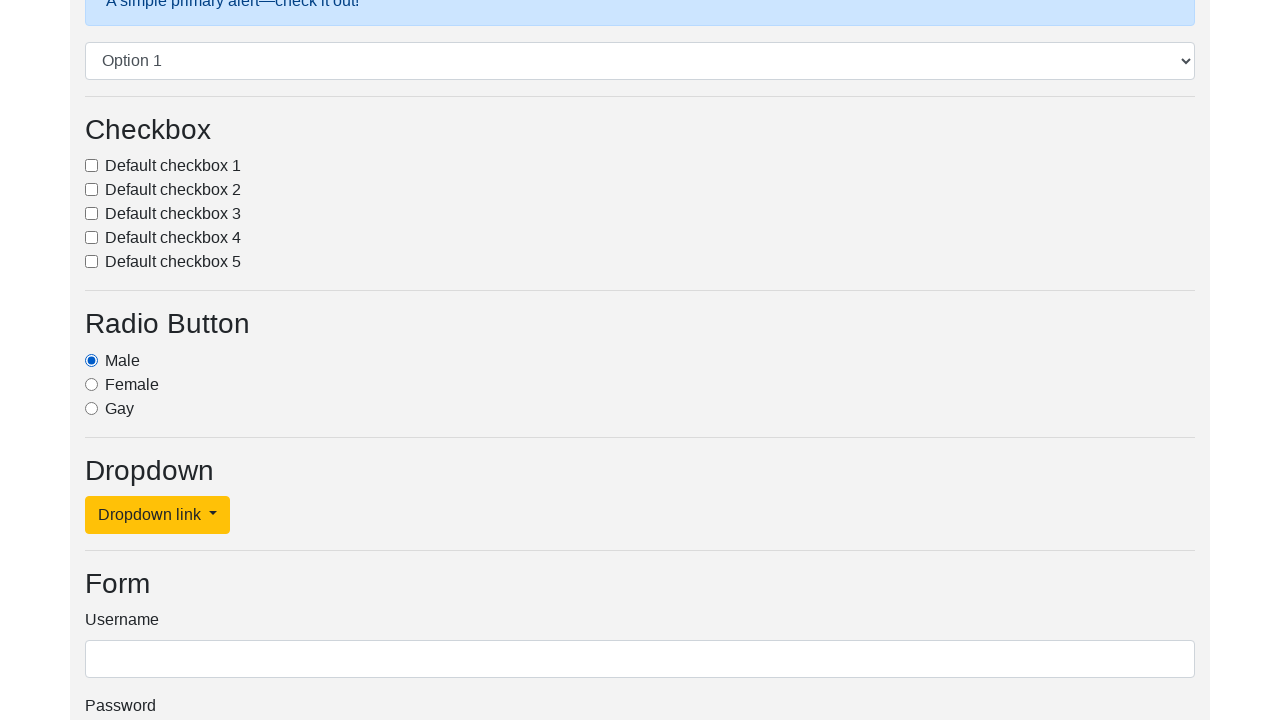

Verified radio button 1 has correct value 'option1'
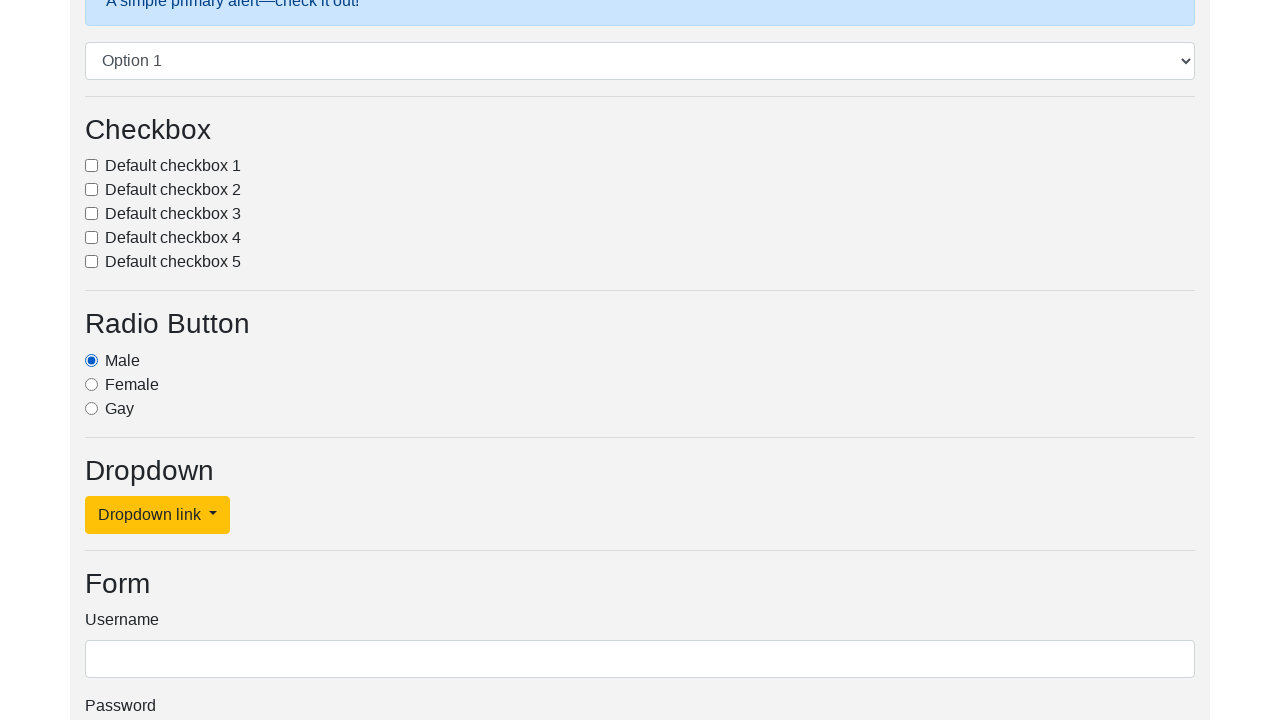

Retrieved value attribute for radio button 2: 'option2'
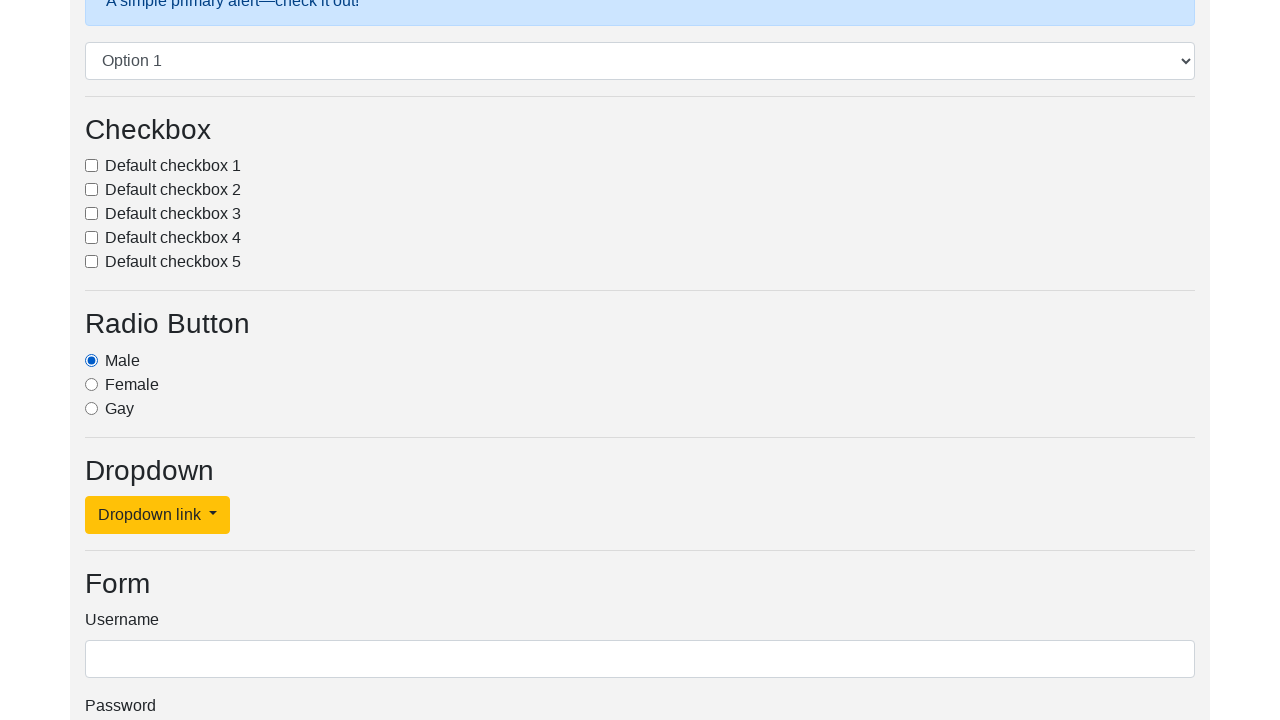

Clicked radio button 2 with value 'option2' at (92, 384) on input[name='exampleRadios'] >> nth=1
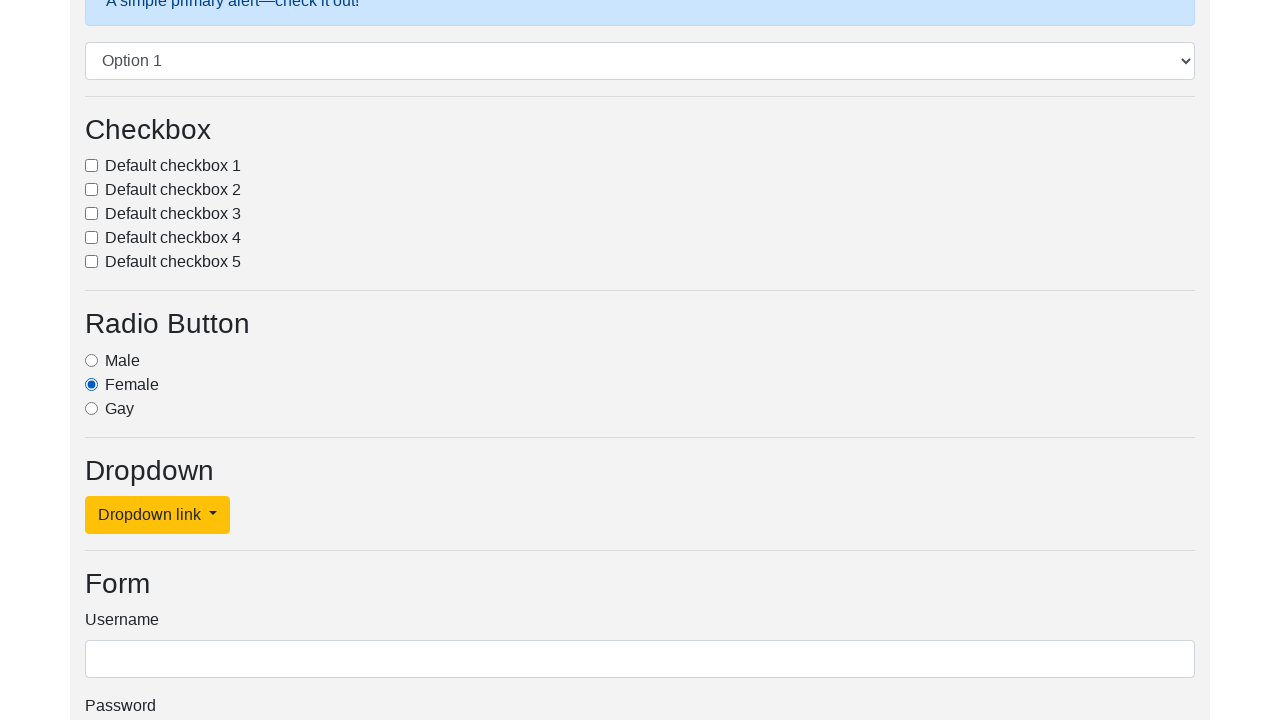

Verified radio button 2 has correct value 'option2'
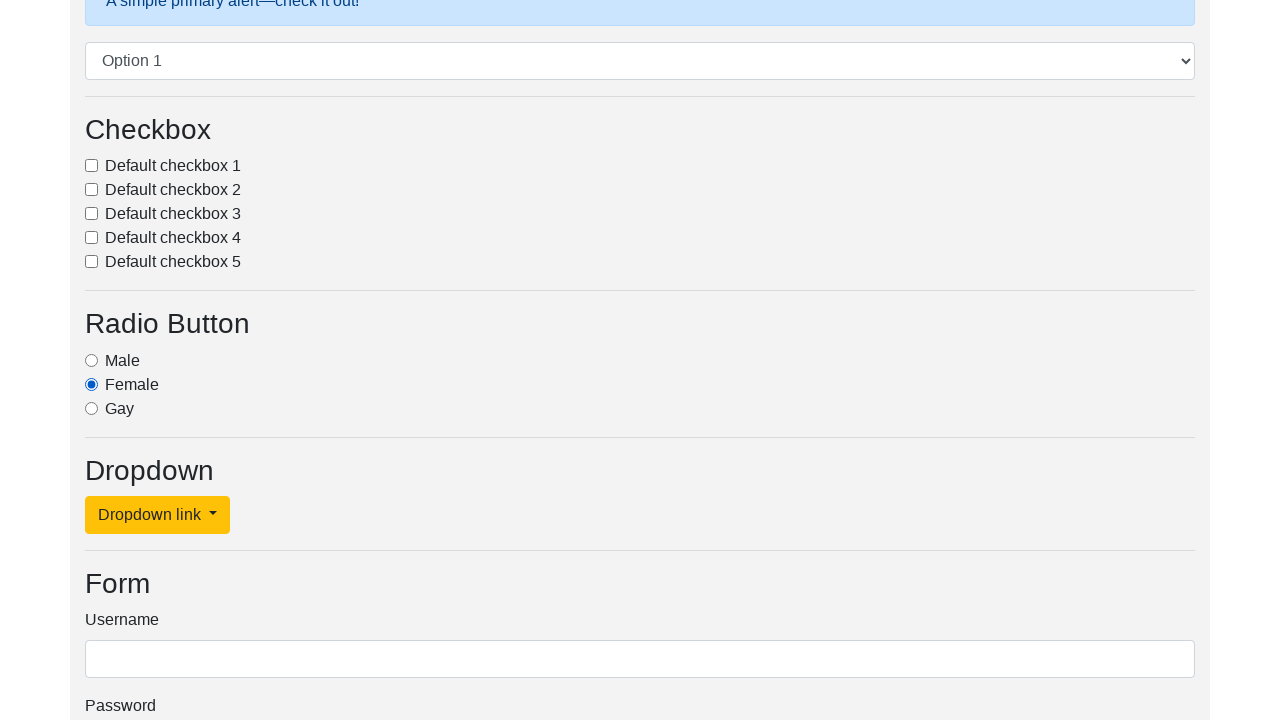

Retrieved value attribute for radio button 3: 'option3'
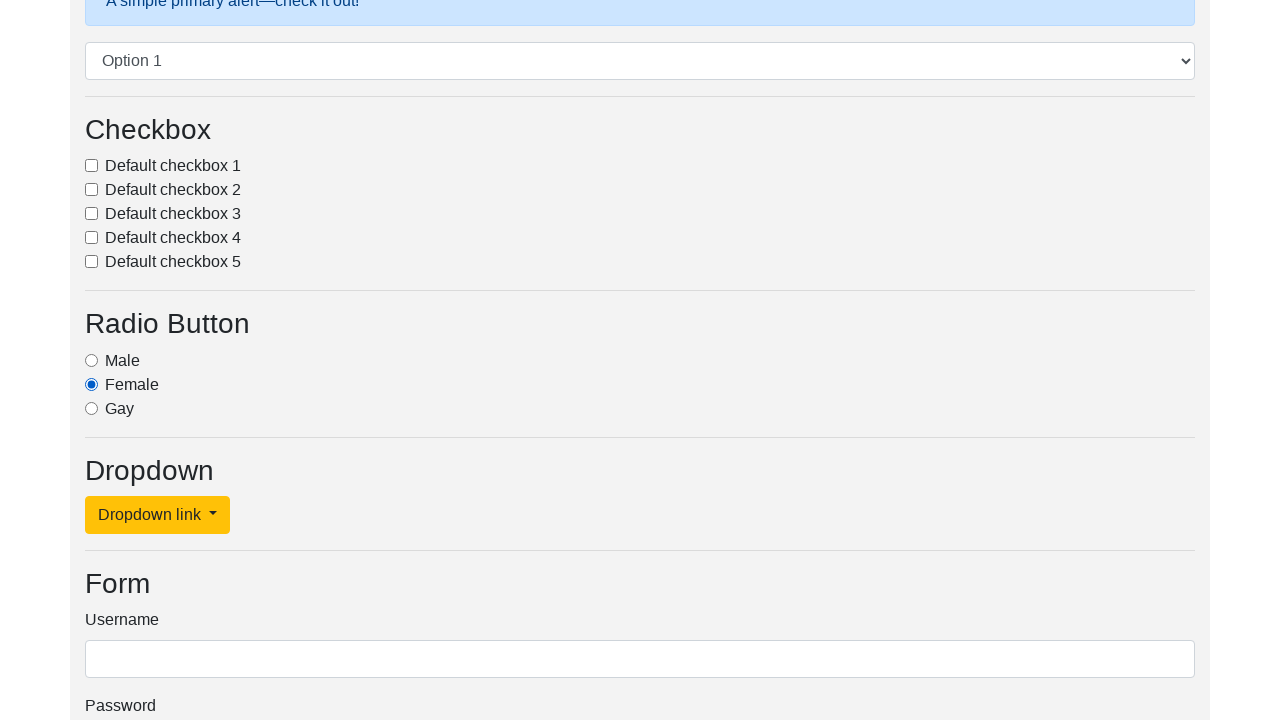

Clicked radio button 3 with value 'option3' at (92, 408) on input[name='exampleRadios'] >> nth=2
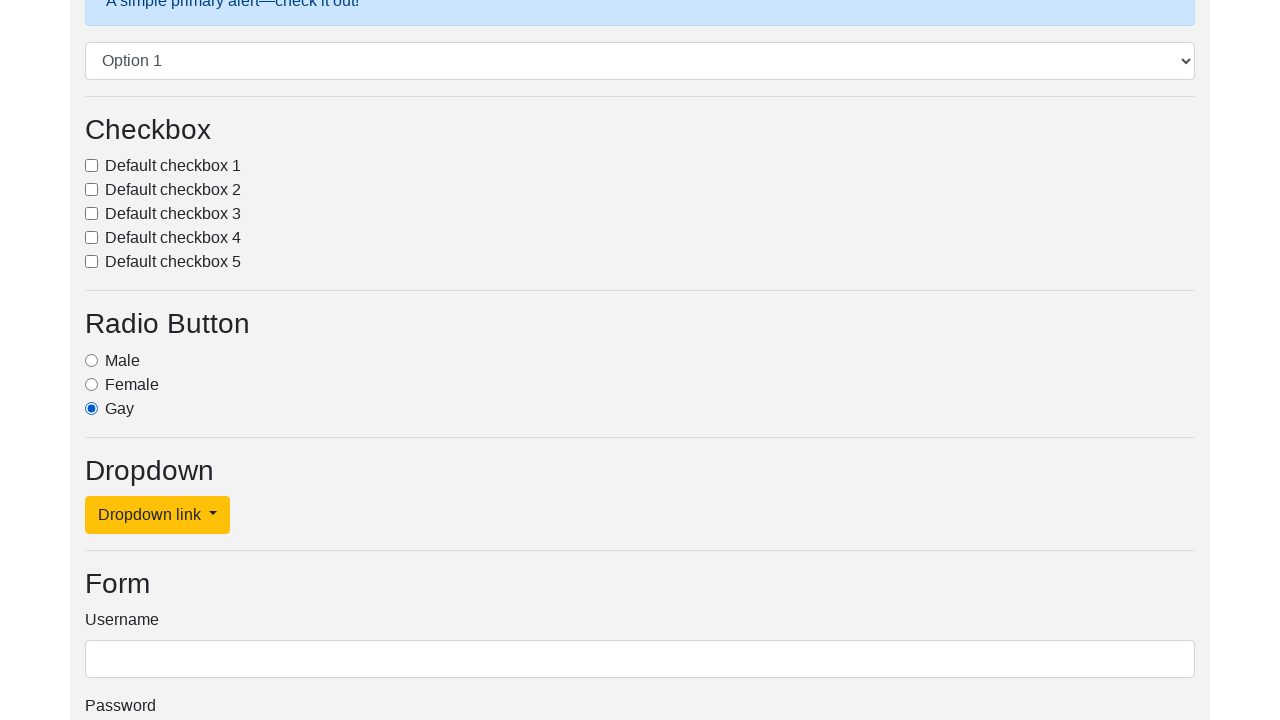

Verified radio button 3 has correct value 'option3'
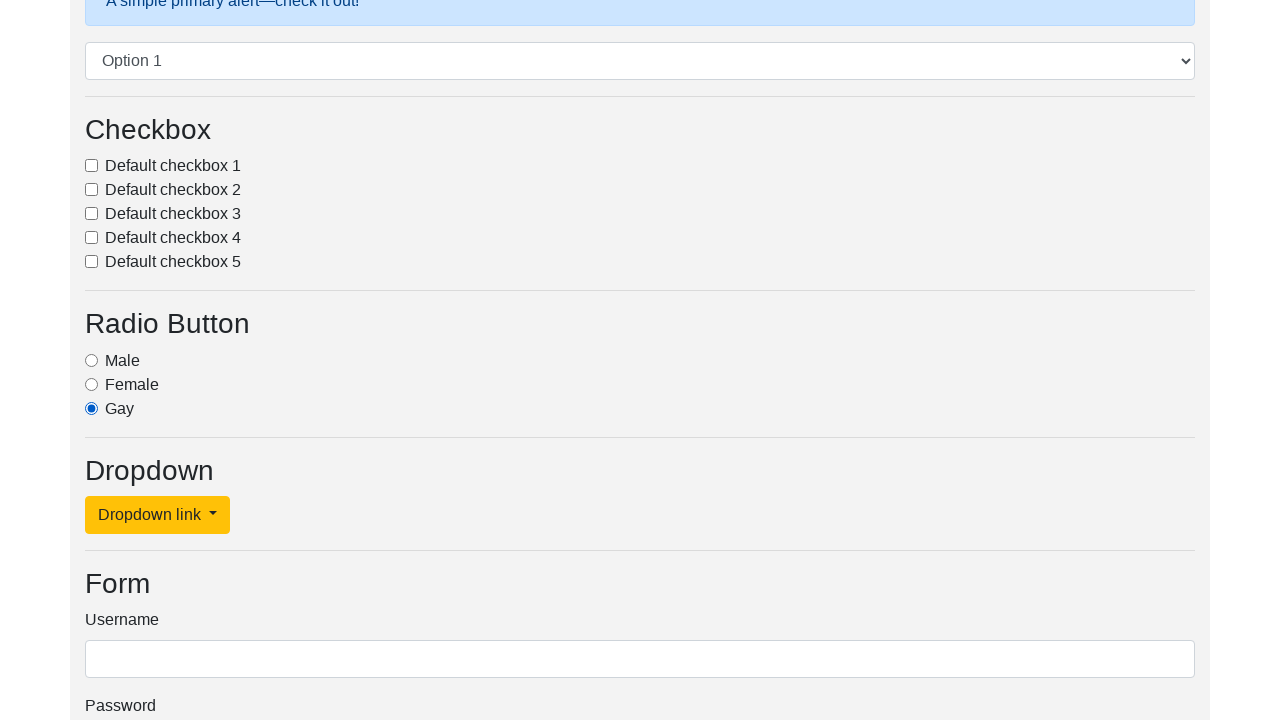

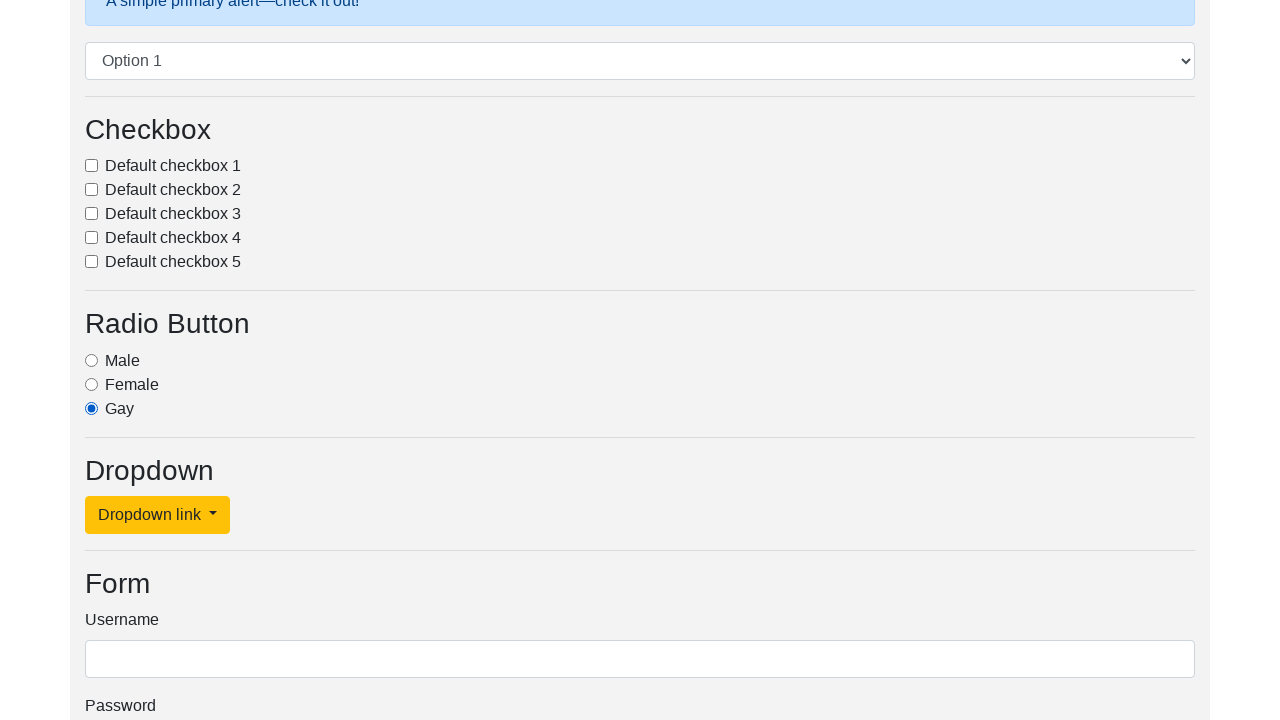